Tests date picker functionality by selecting a specific date (July 16, 1994) from a calendar widget

Starting URL: https://www.dummyticket.com/dummy-ticket-for-visa-application/

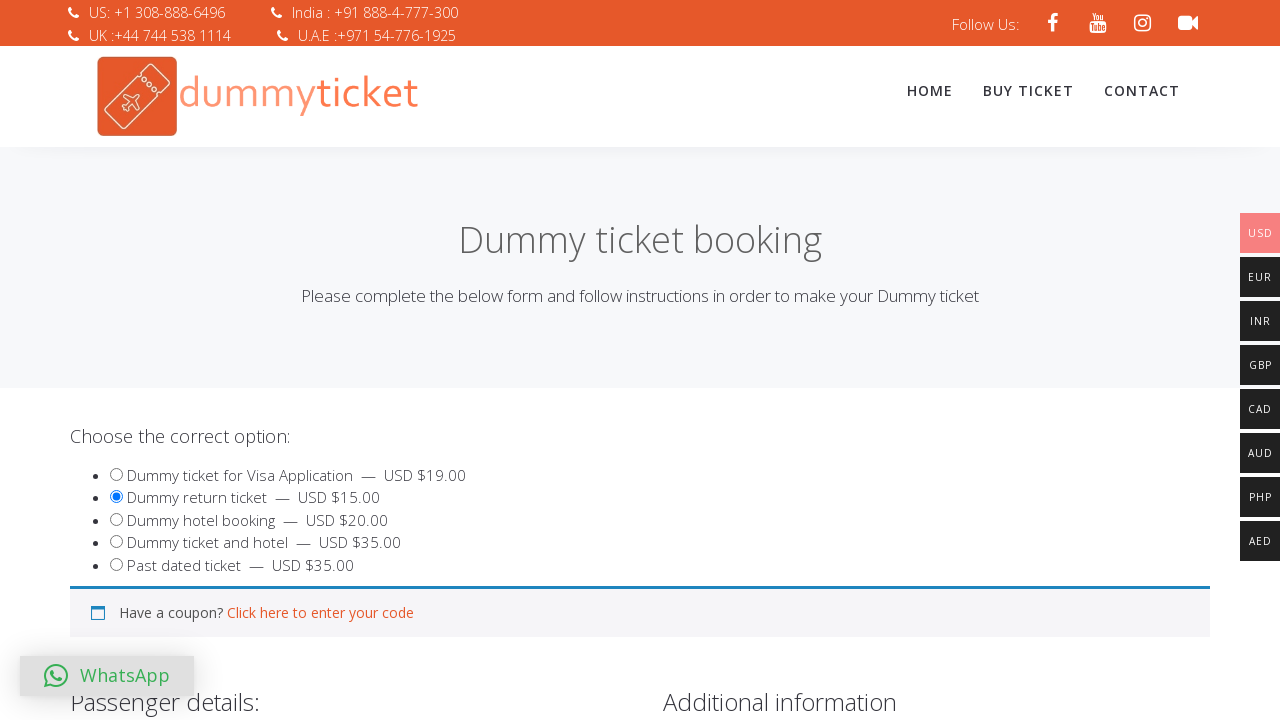

Clicked on date of birth input to open date picker at (344, 360) on input#dob
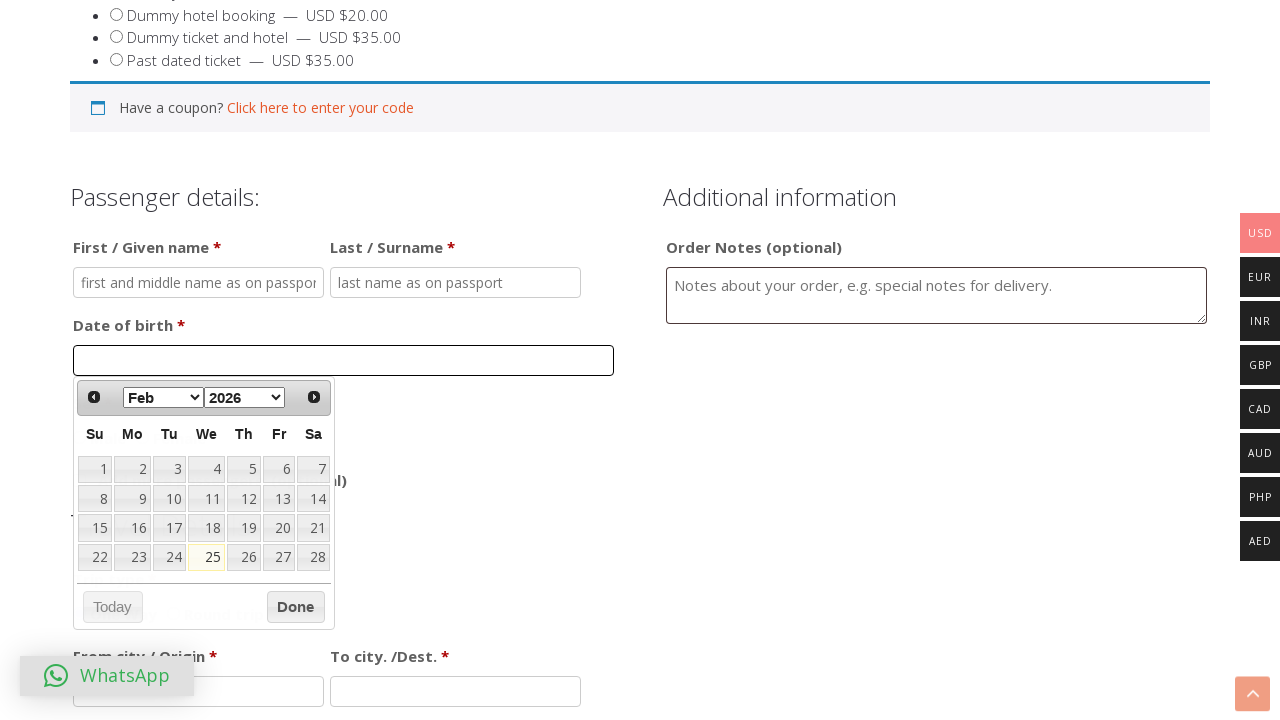

Selected July from month dropdown on select.ui-datepicker-month
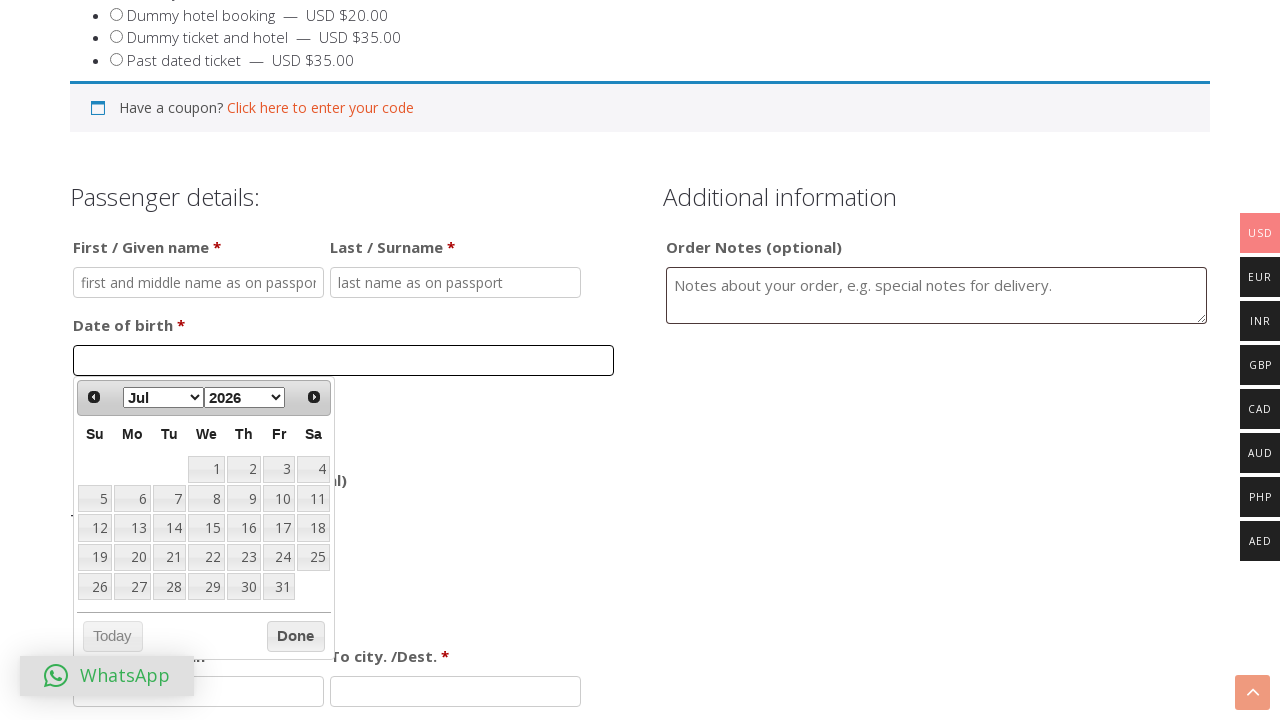

Selected 1994 from year dropdown on select.ui-datepicker-year
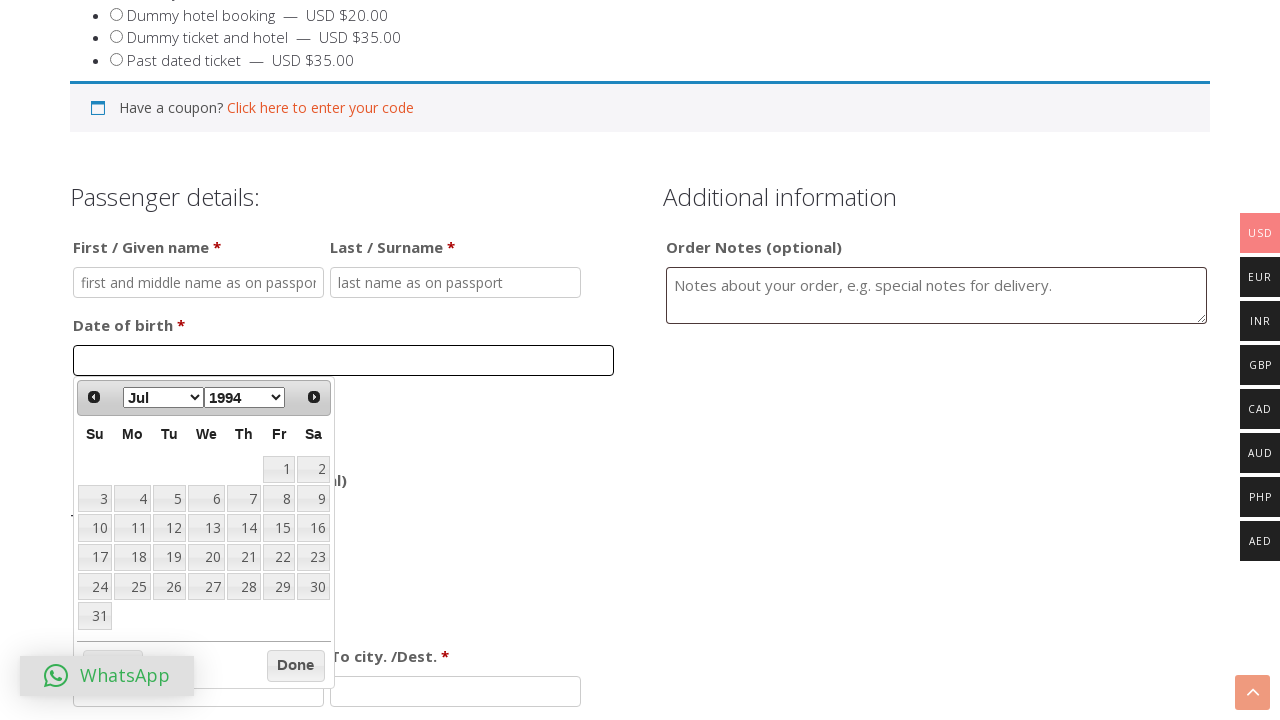

Clicked on day 16 to select July 16, 1994 at (313, 528) on xpath=//table[@class='ui-datepicker-calendar']//tbody//td//a[text()='16']
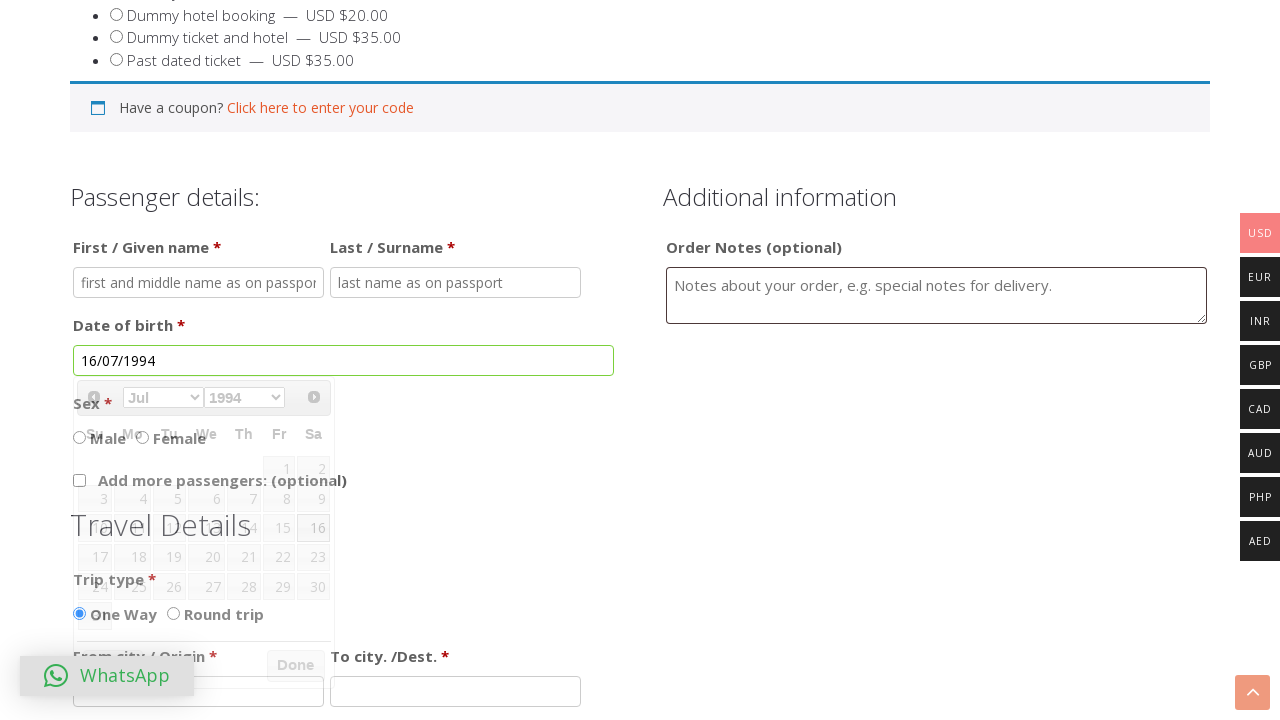

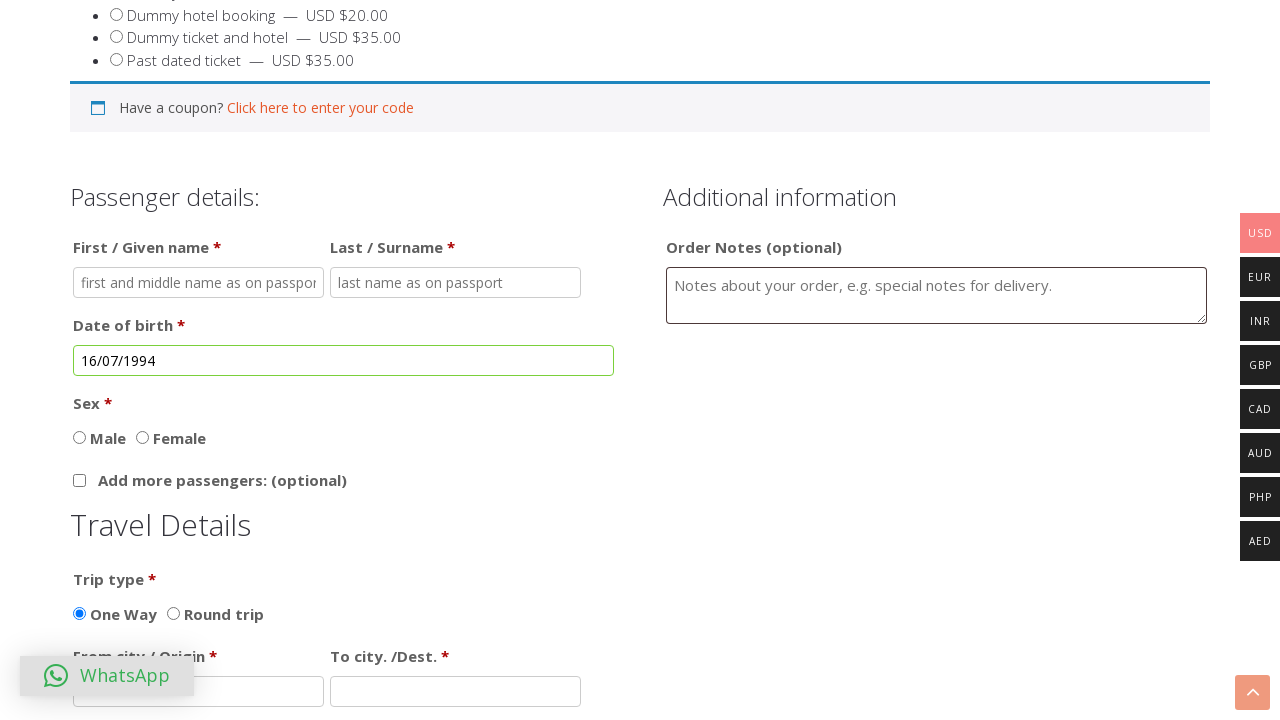